Tests API link functionality by clicking a link that triggers an API call and verifying the response message

Starting URL: https://demoqa.com/links

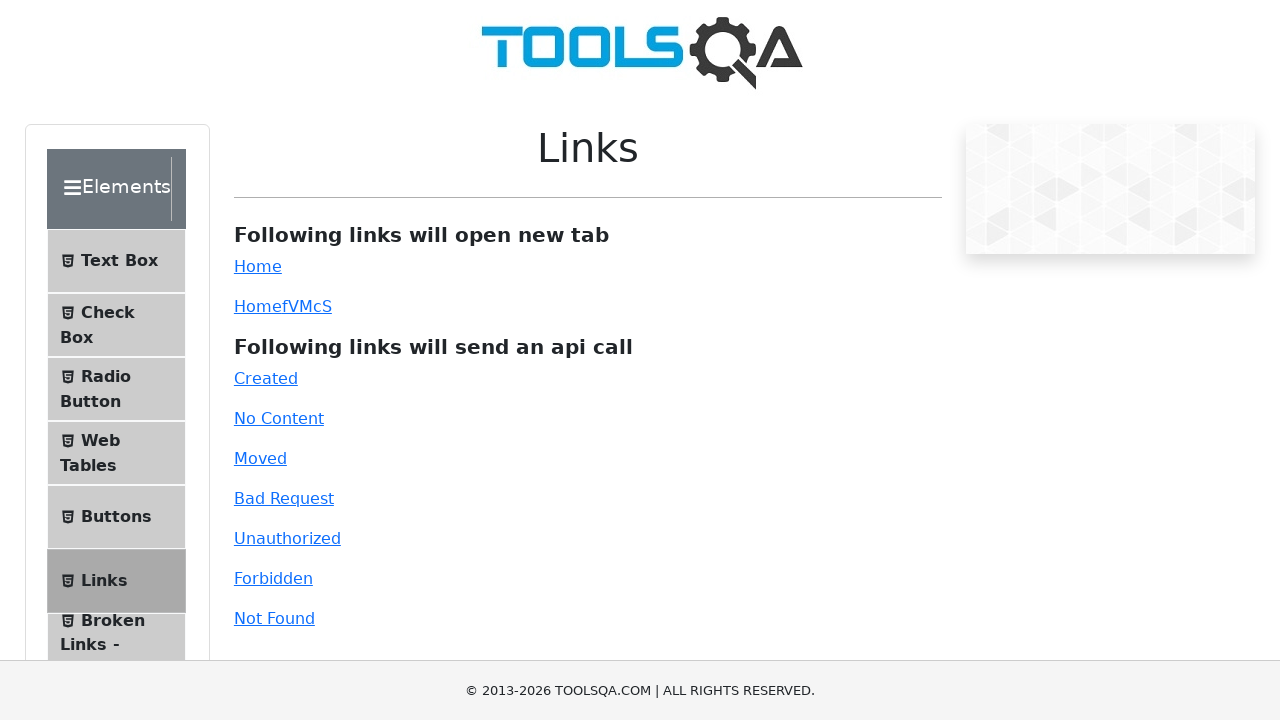

Clicked on the 'Created' link to trigger API call at (266, 378) on #created
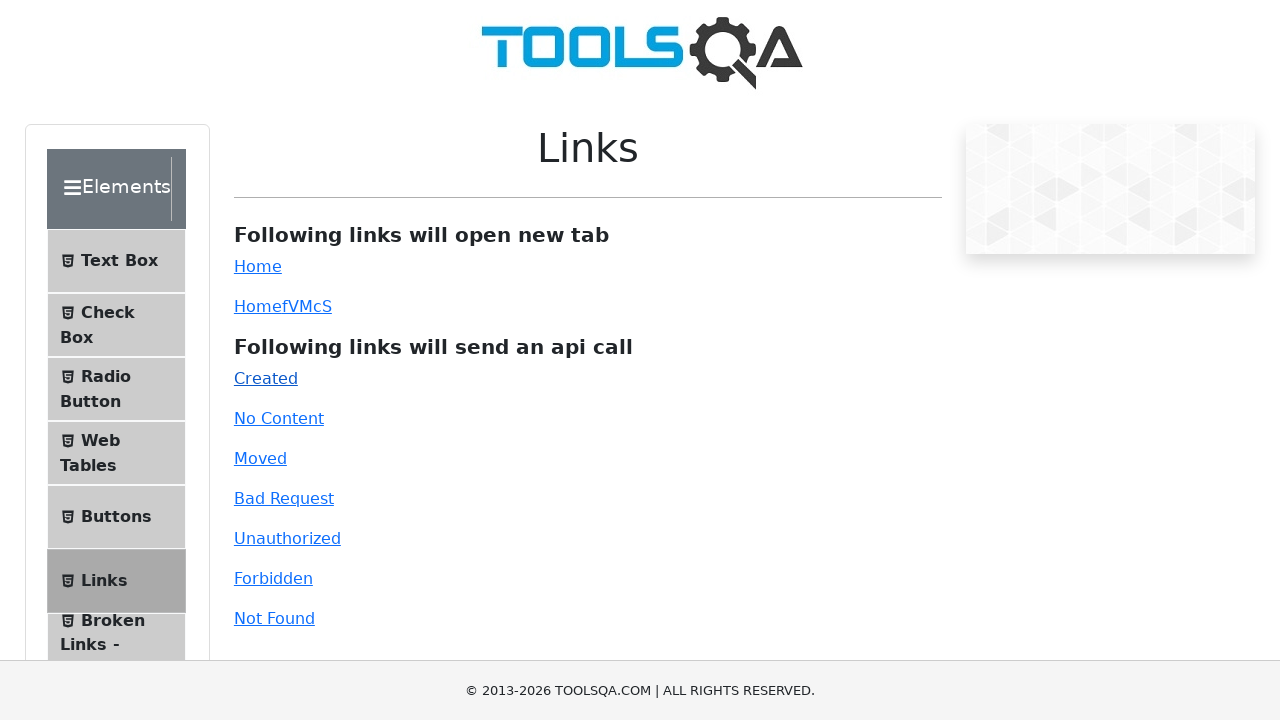

API response message appeared on page
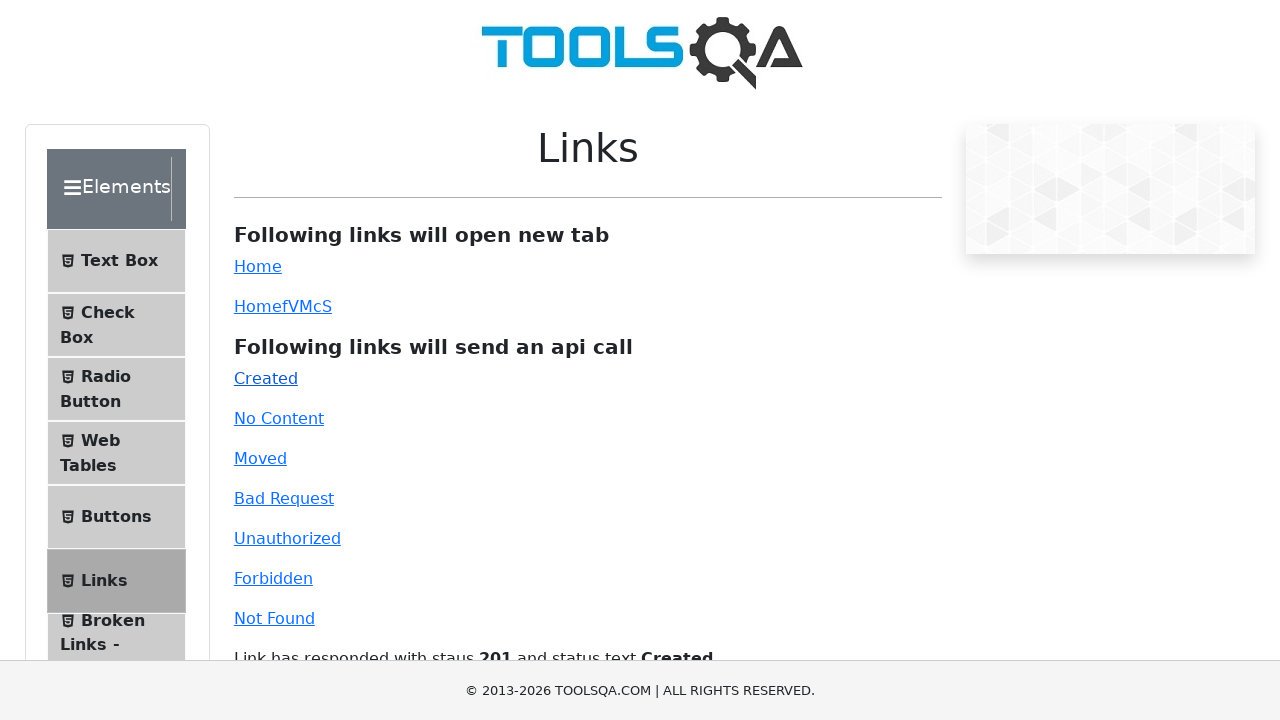

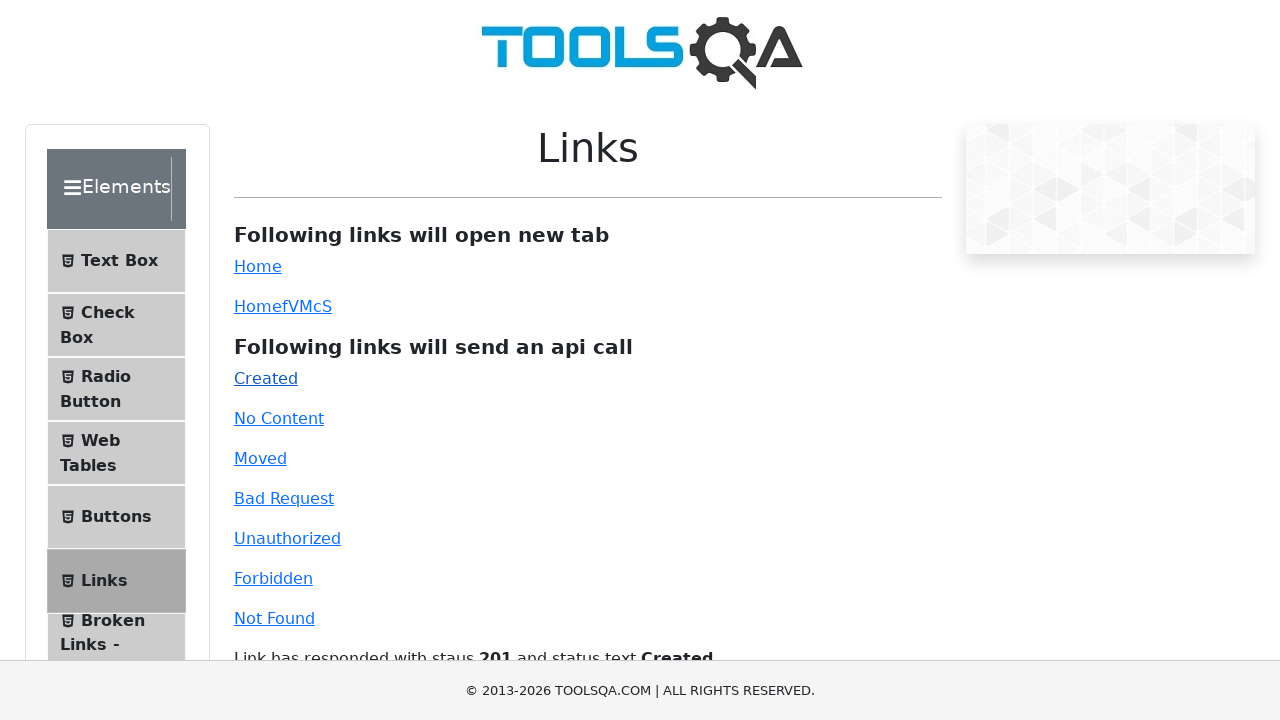